Tests Mail.ru social authentication button availability and navigation to Mail.ru login page

Starting URL: https://b2c.passport.rt.ru

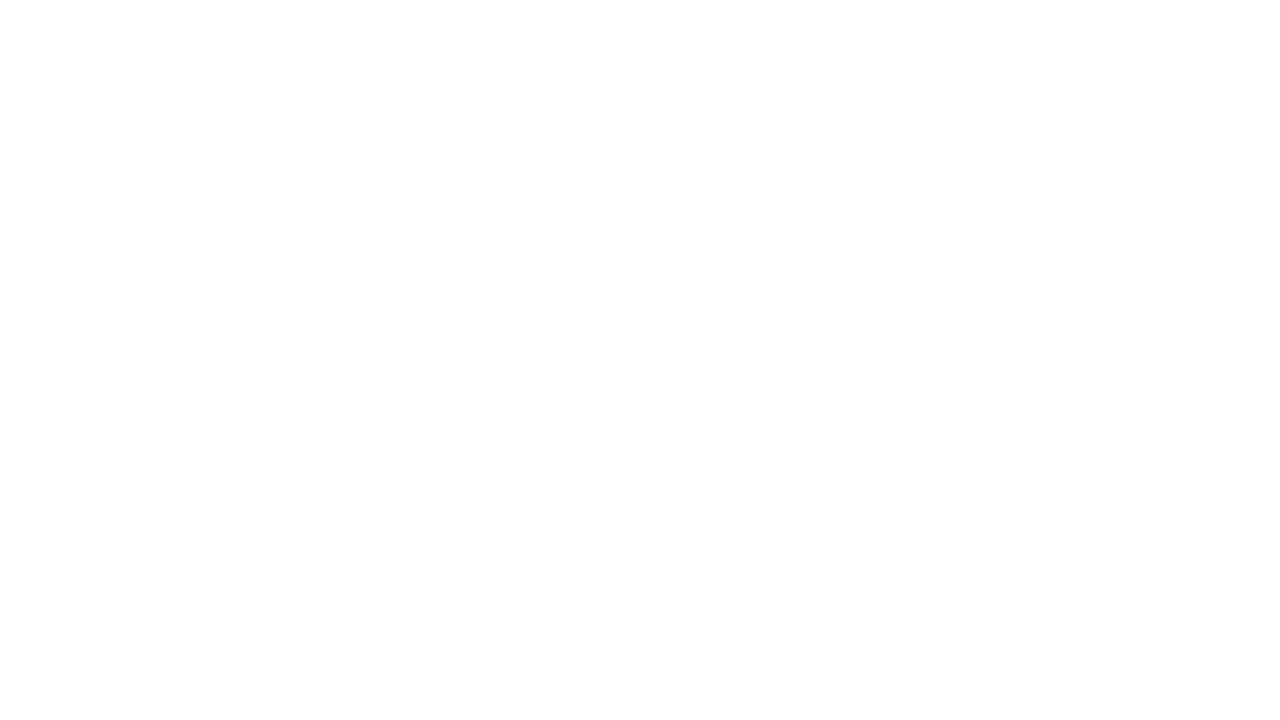

Mail.ru authentication button appeared on the page
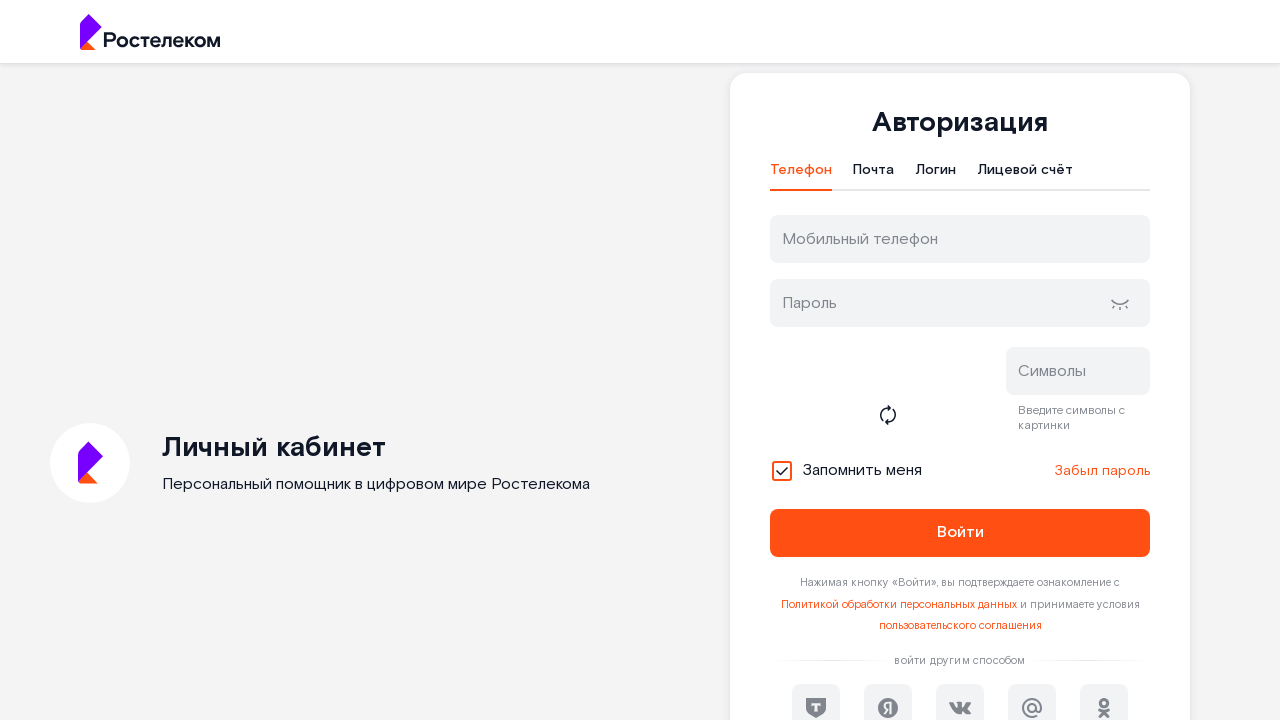

Clicked Mail.ru social authentication button at (1032, 696) on #oidc_mail
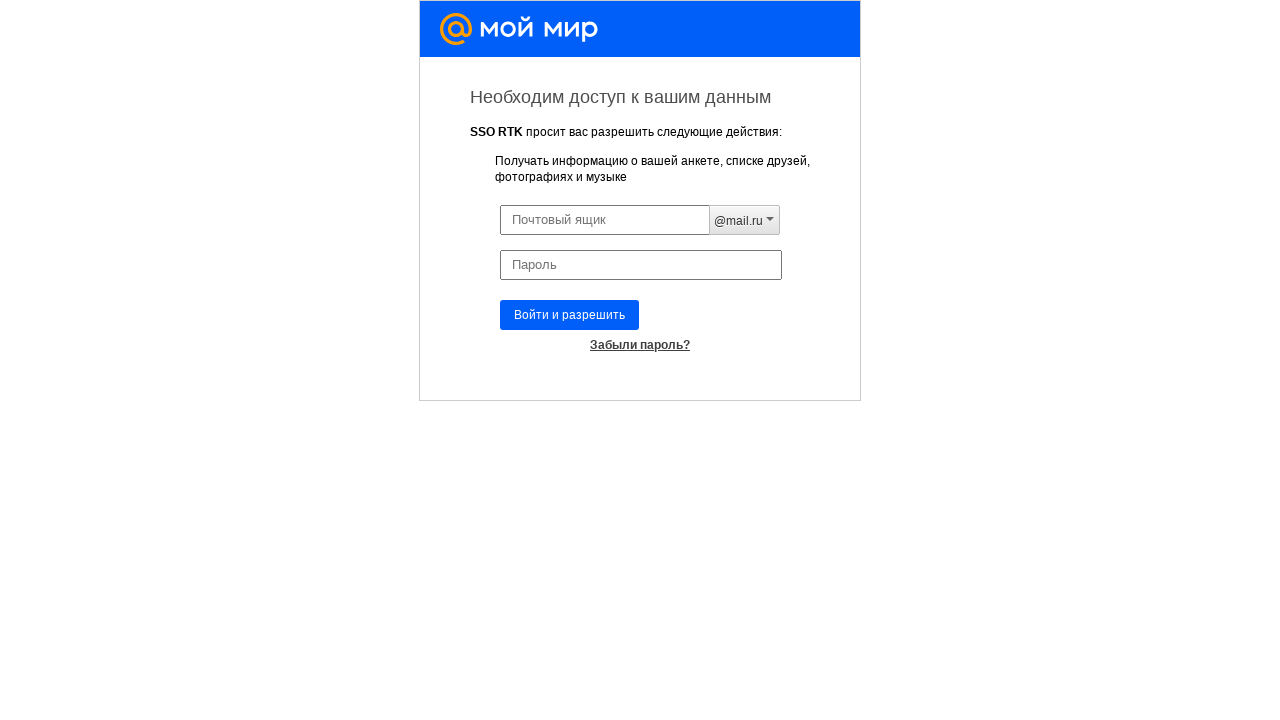

Successfully navigated to Mail.ru login page
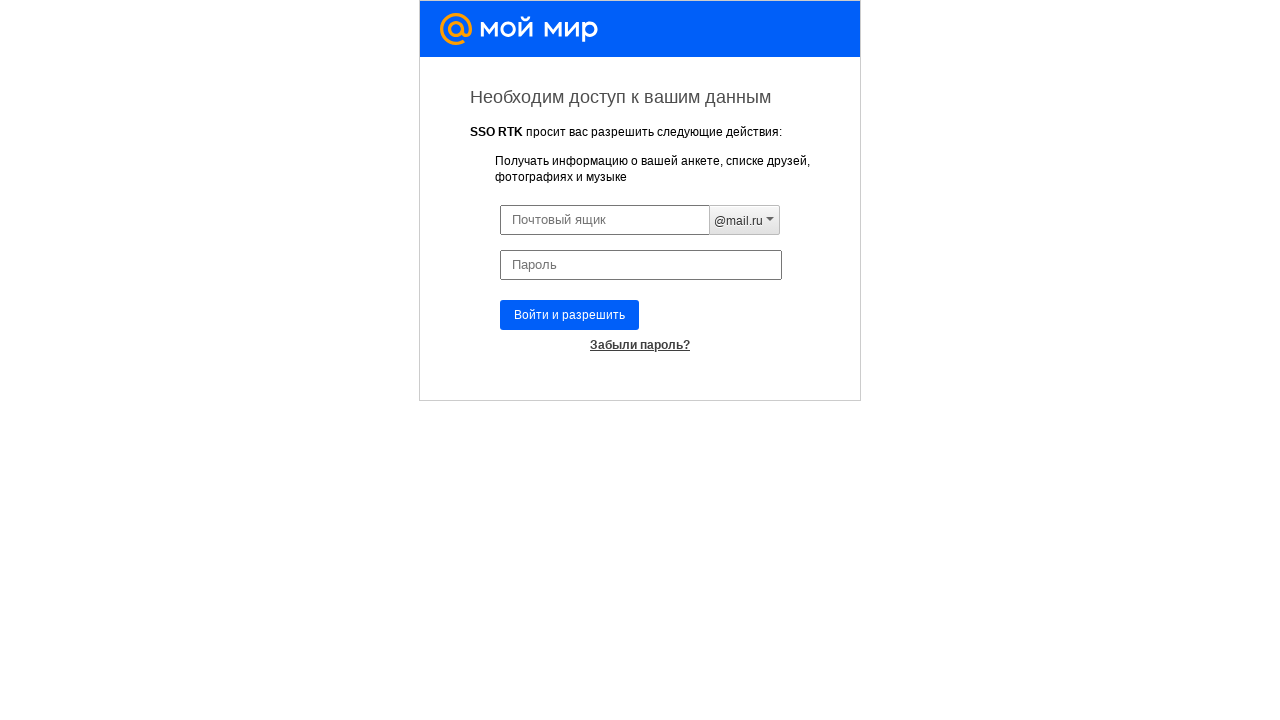

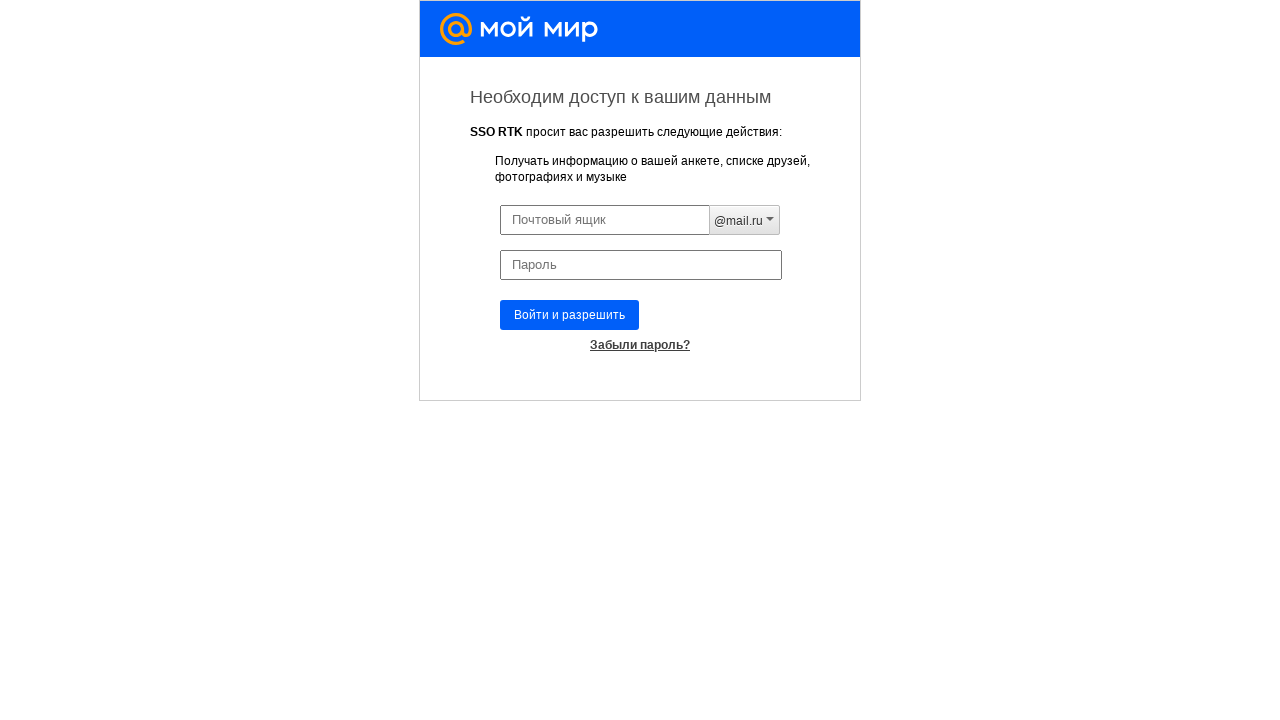